Tests the flight booking origin city selection by clicking on the origin input field, typing a partial city code, and selecting a city from the dropdown

Starting URL: https://www.spicejet.com/

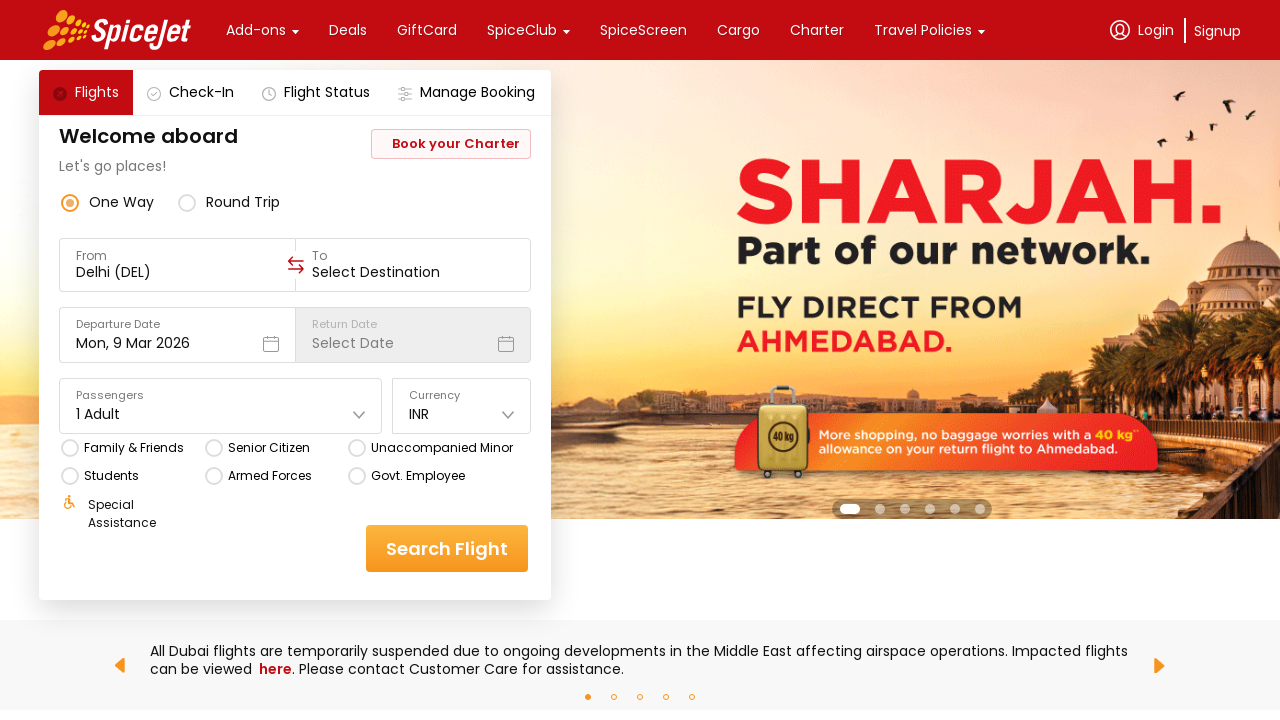

Clicked on the origin input field at (178, 272) on xpath=//div[@data-testid='to-testID-origin']//input
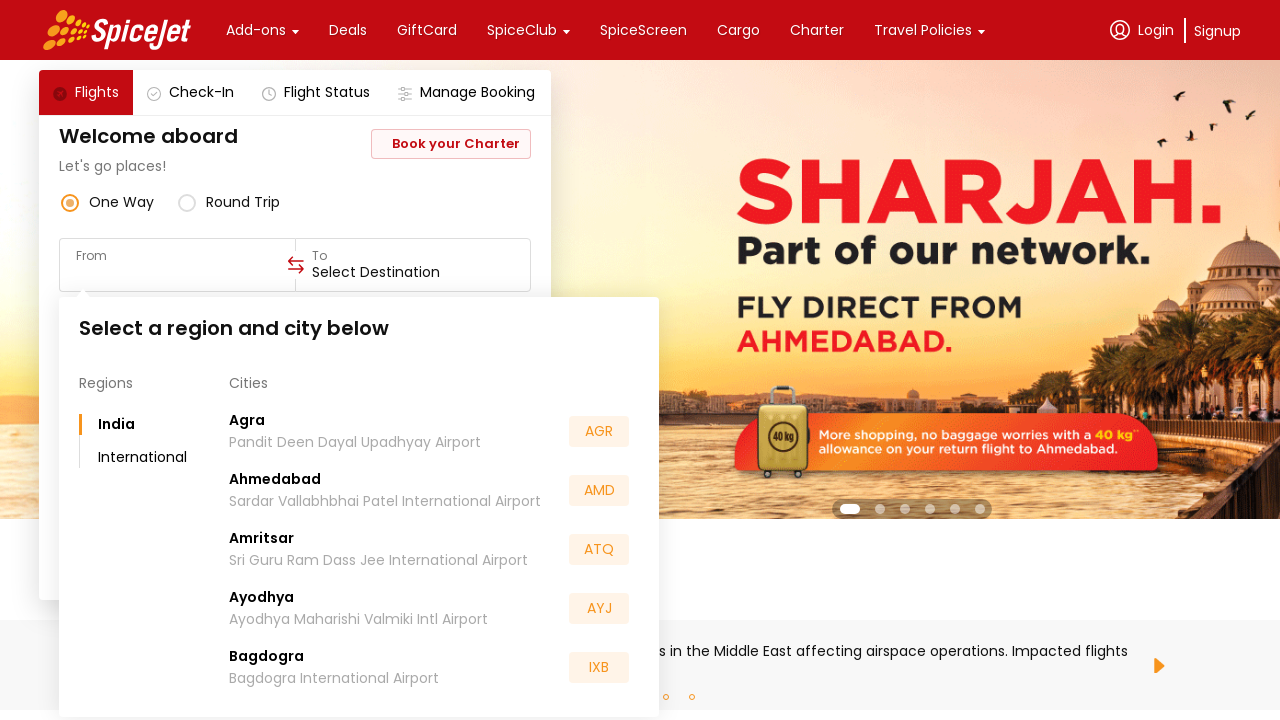

Typed 'ko' in the origin input field to trigger autocomplete on xpath=//div[@data-testid='to-testID-origin']//input
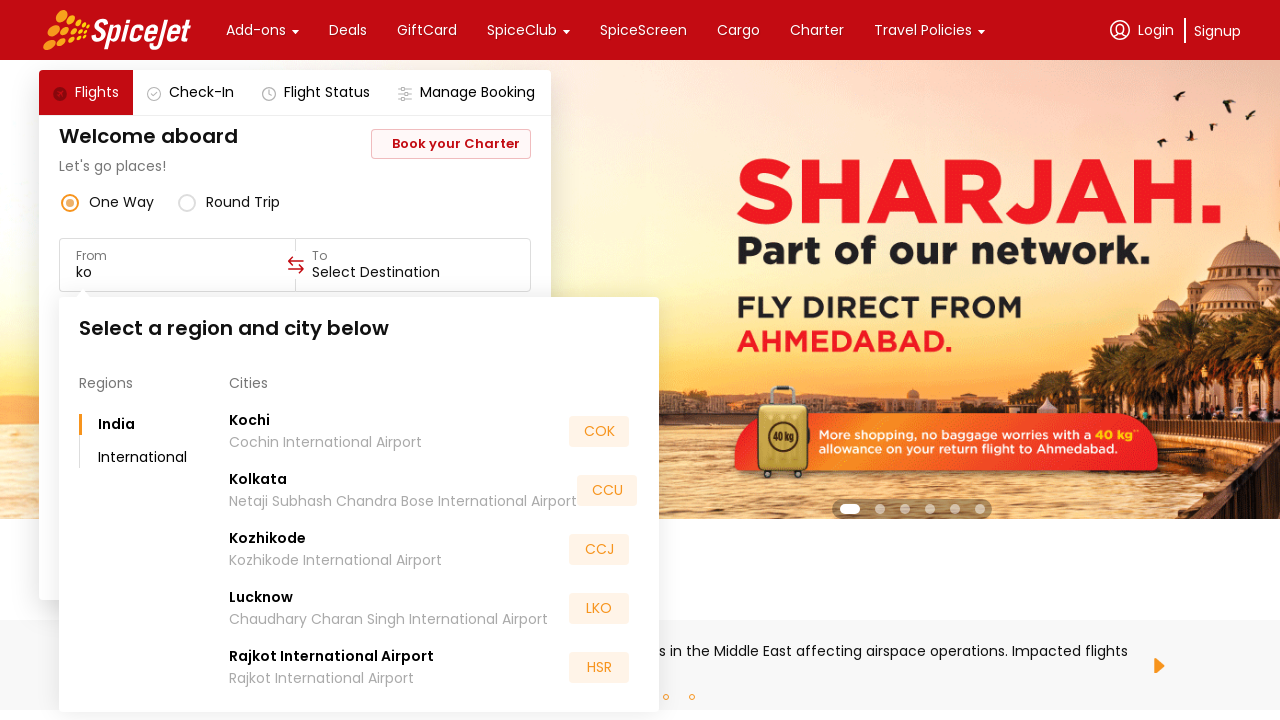

Selected CCU (Kolkata) from the dropdown at (607, 490) on xpath=//div[text()='CCU']
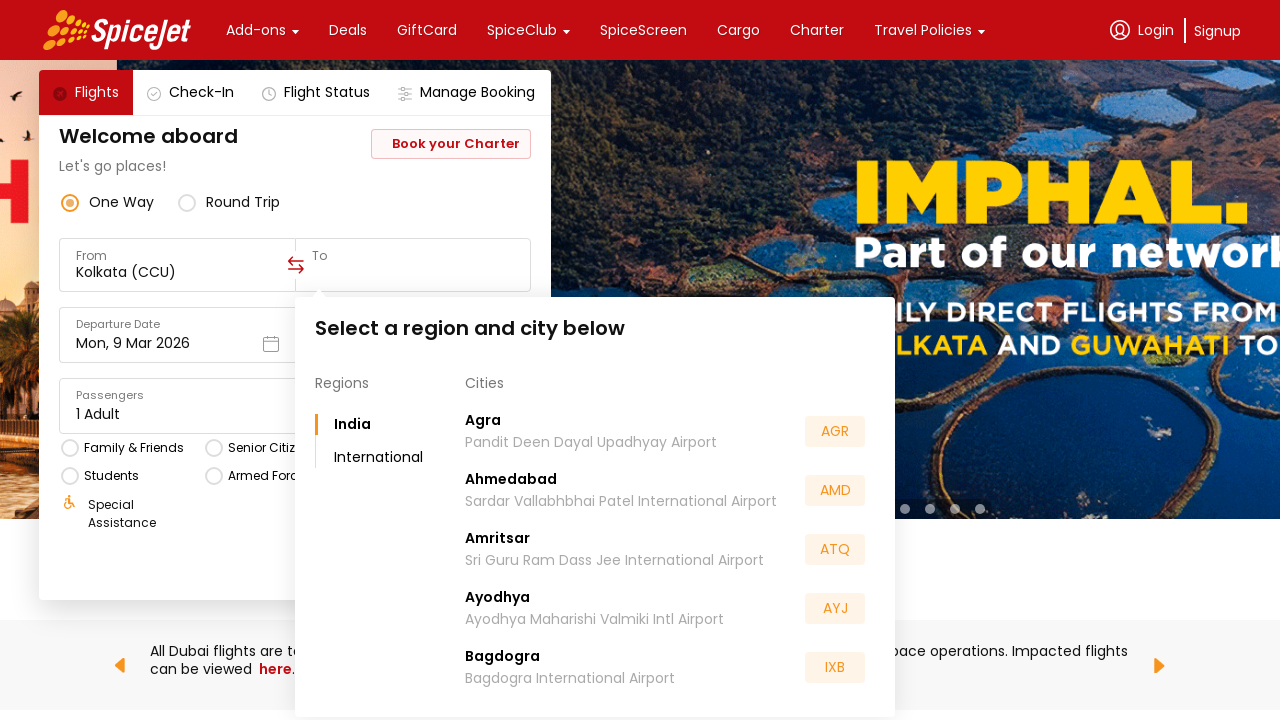

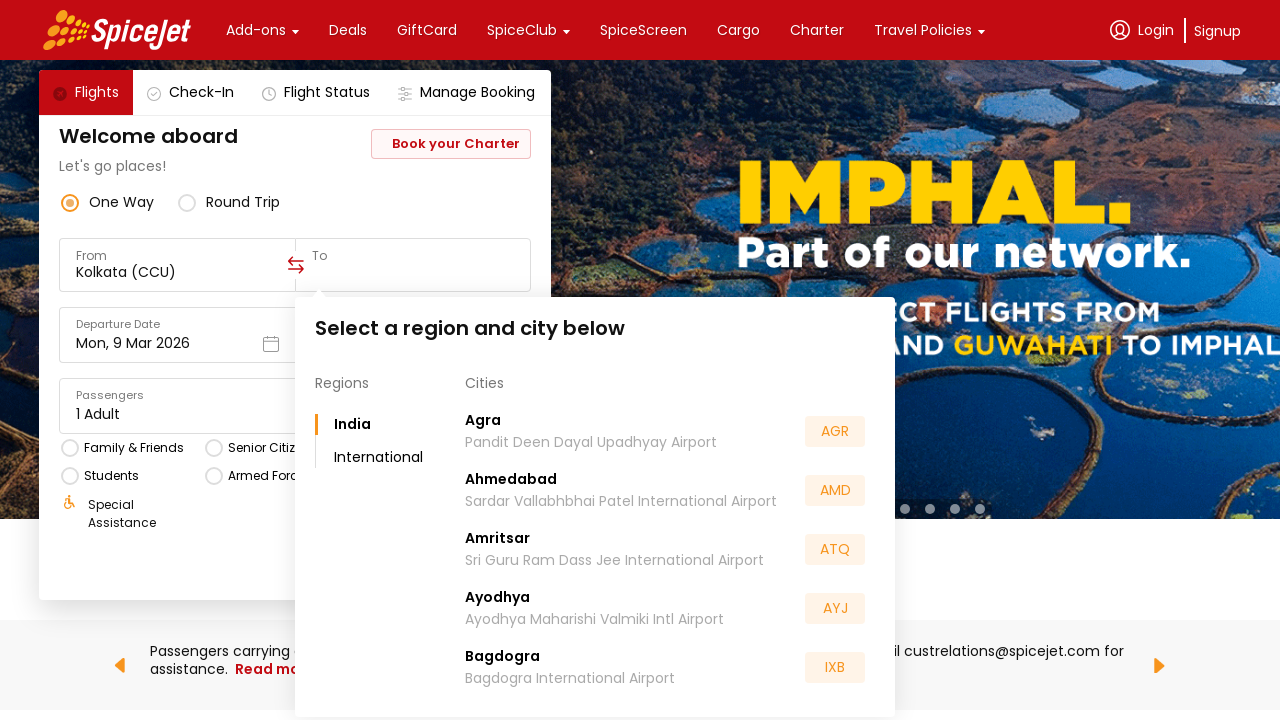